Tests submitting an empty text box form and verifies that the results field remains empty or hidden.

Starting URL: https://demoqa.com/text-box

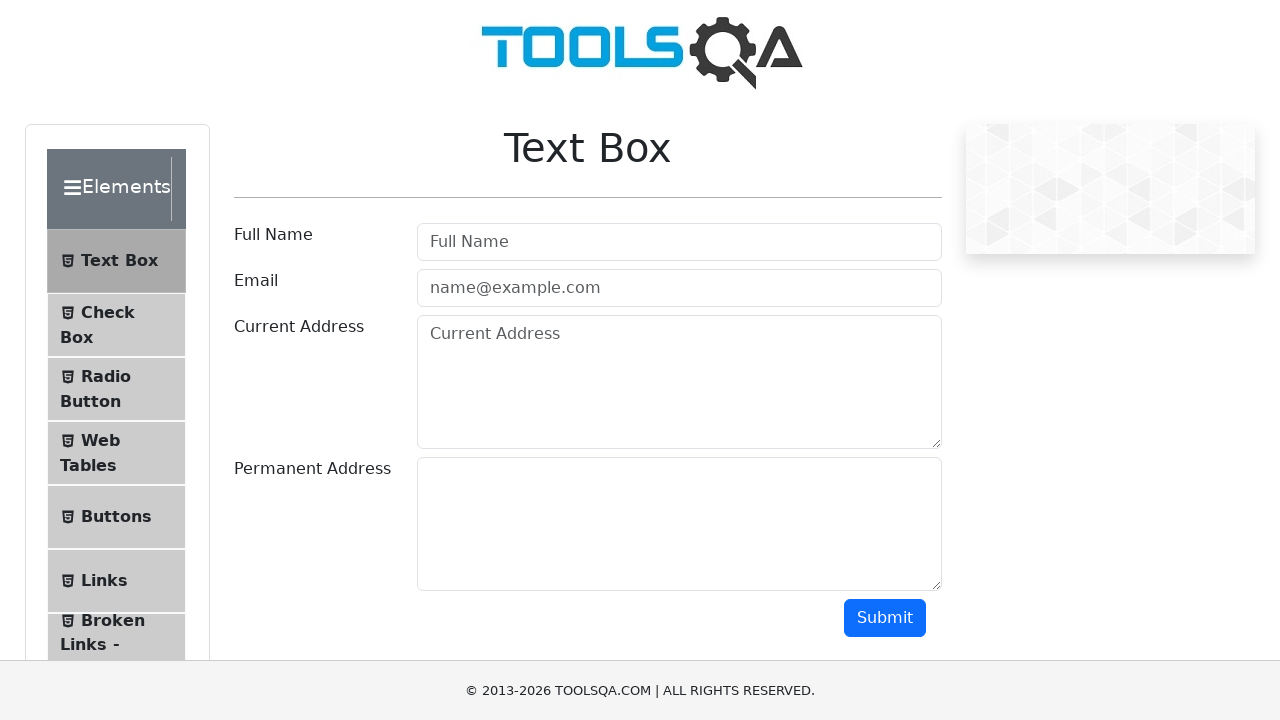

Navigated to DemoQA Text Box form page
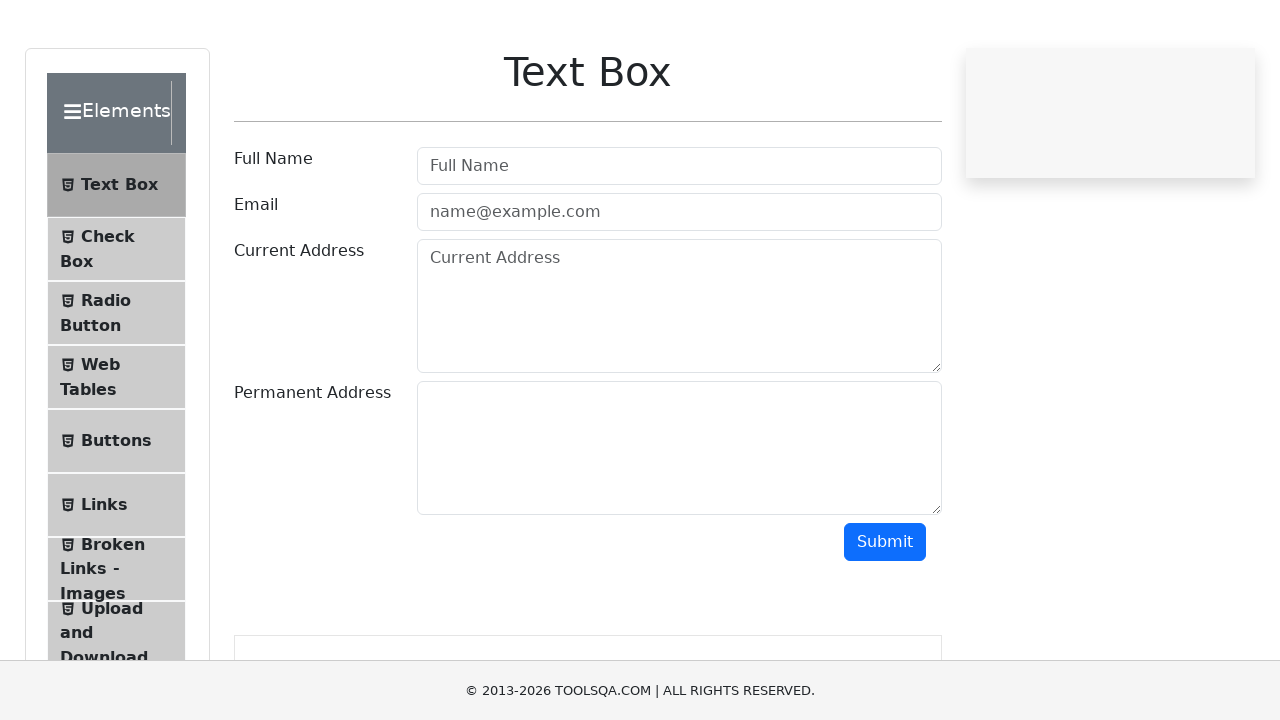

Clicked Submit button without filling any form fields at (885, 618) on #submit
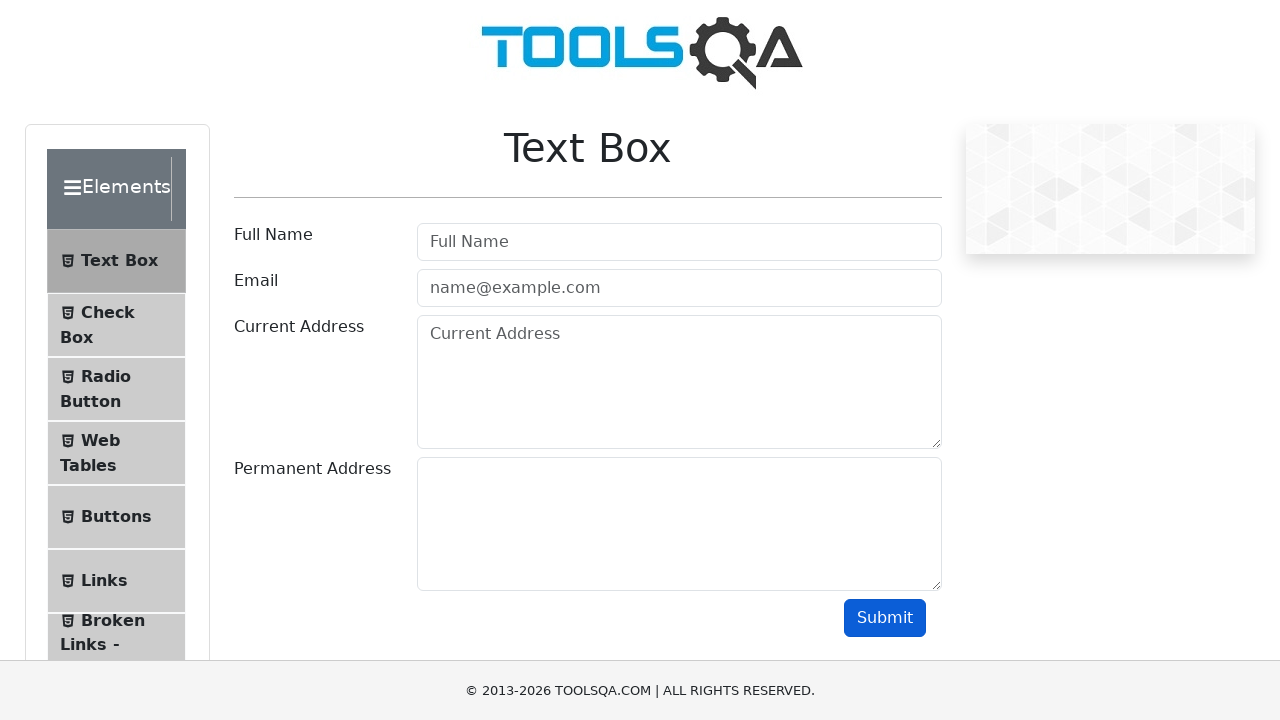

Waited 500ms for results to appear
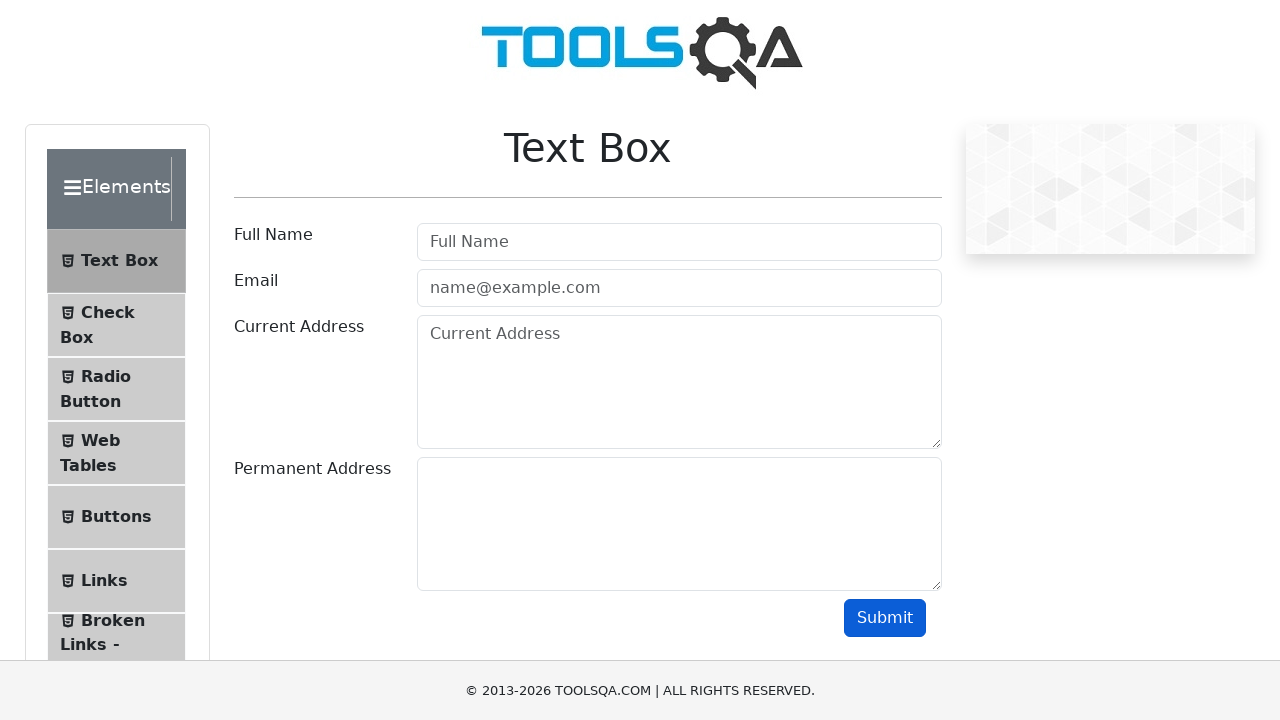

Verified results field visibility: False
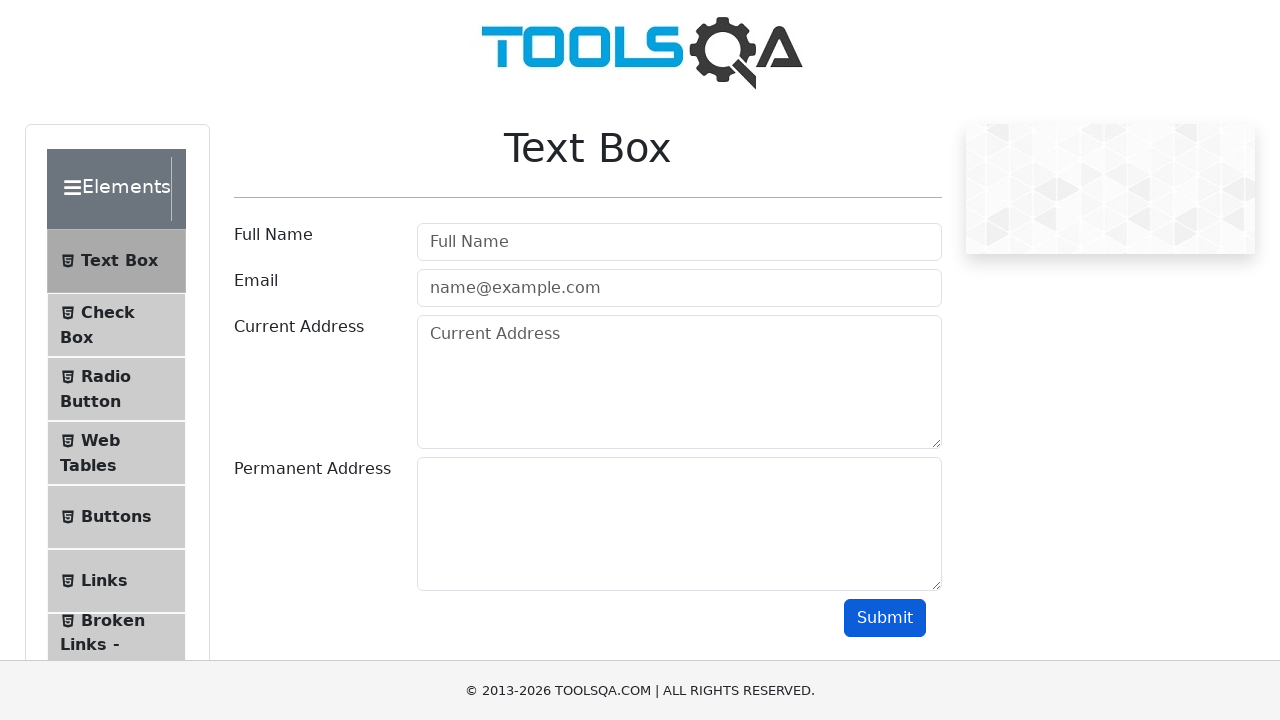

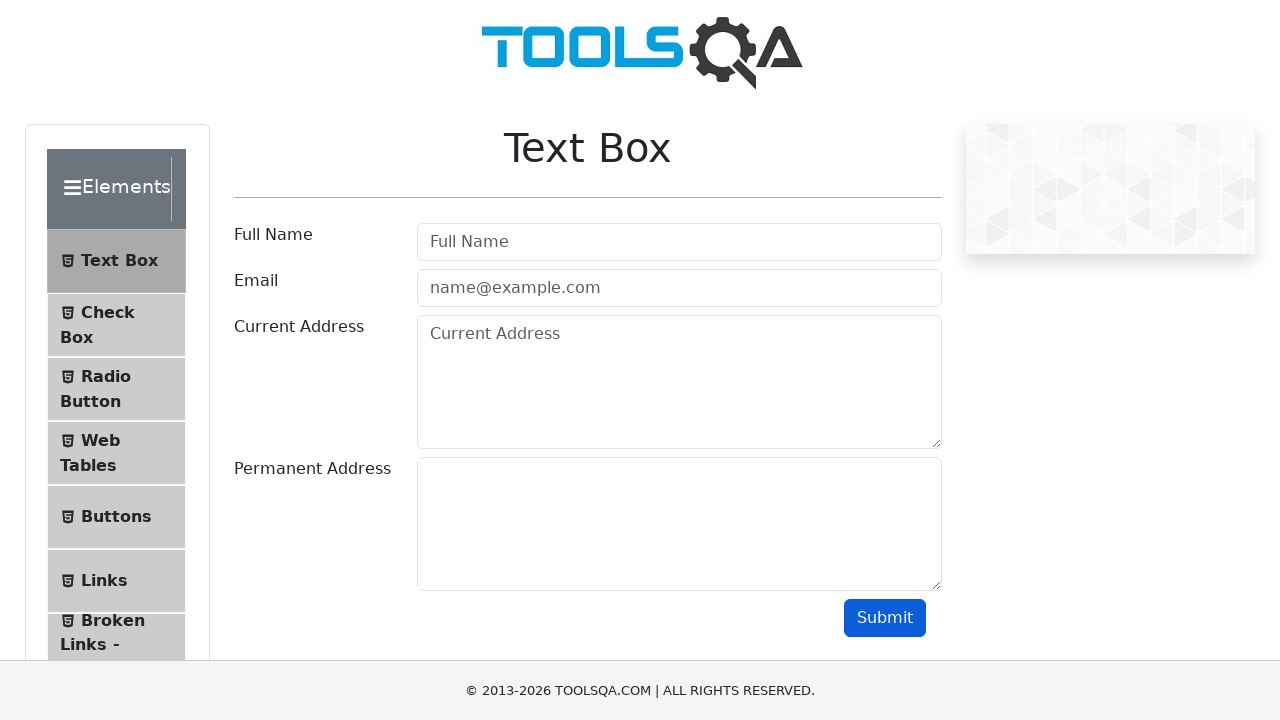